Tests OLX search functionality by searching for "bat" and clicking on the first cricket bat result

Starting URL: https://www.olx.in/en-in

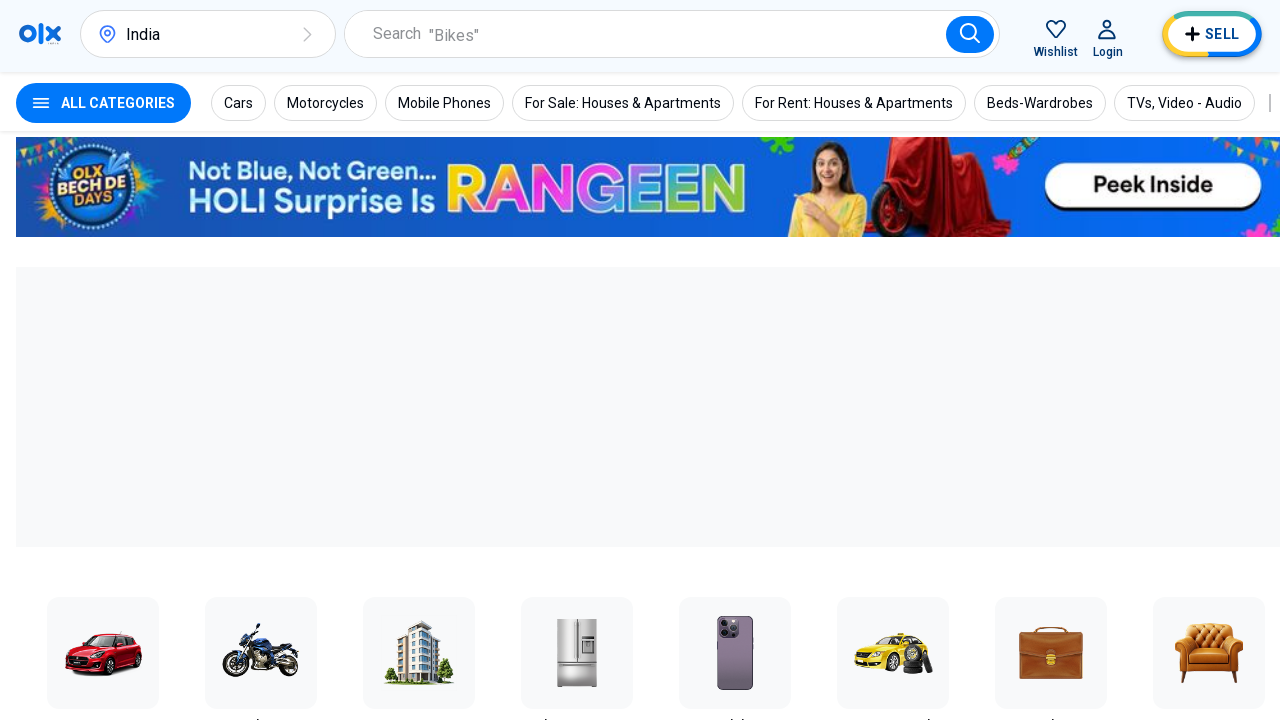

Search box element loaded
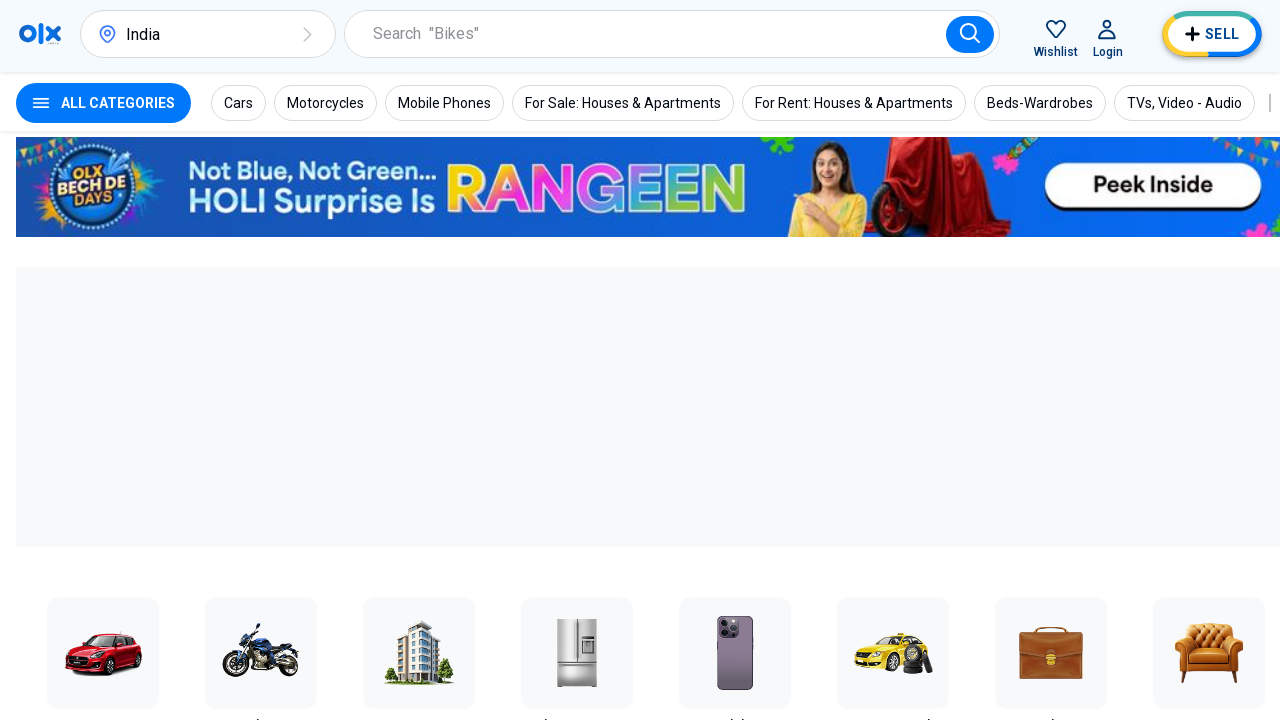

Entered 'bat' in search box on input[data-aut-id='searchBox']
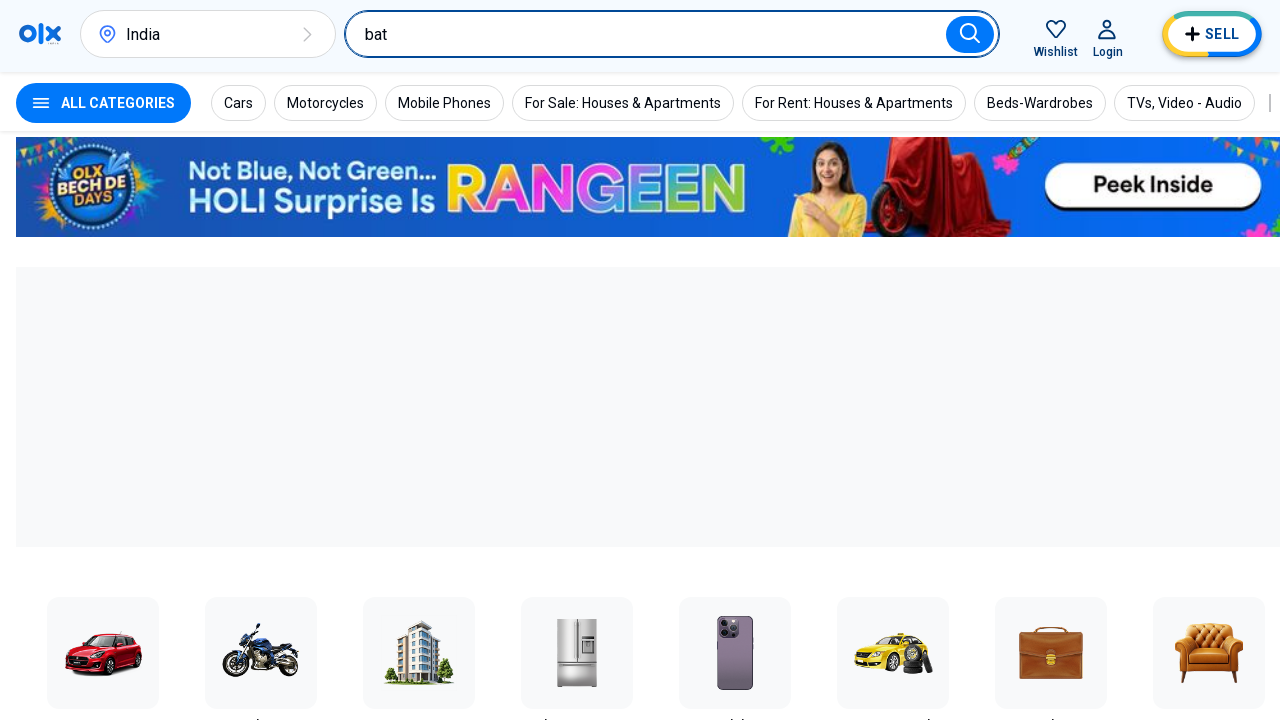

Search button element loaded
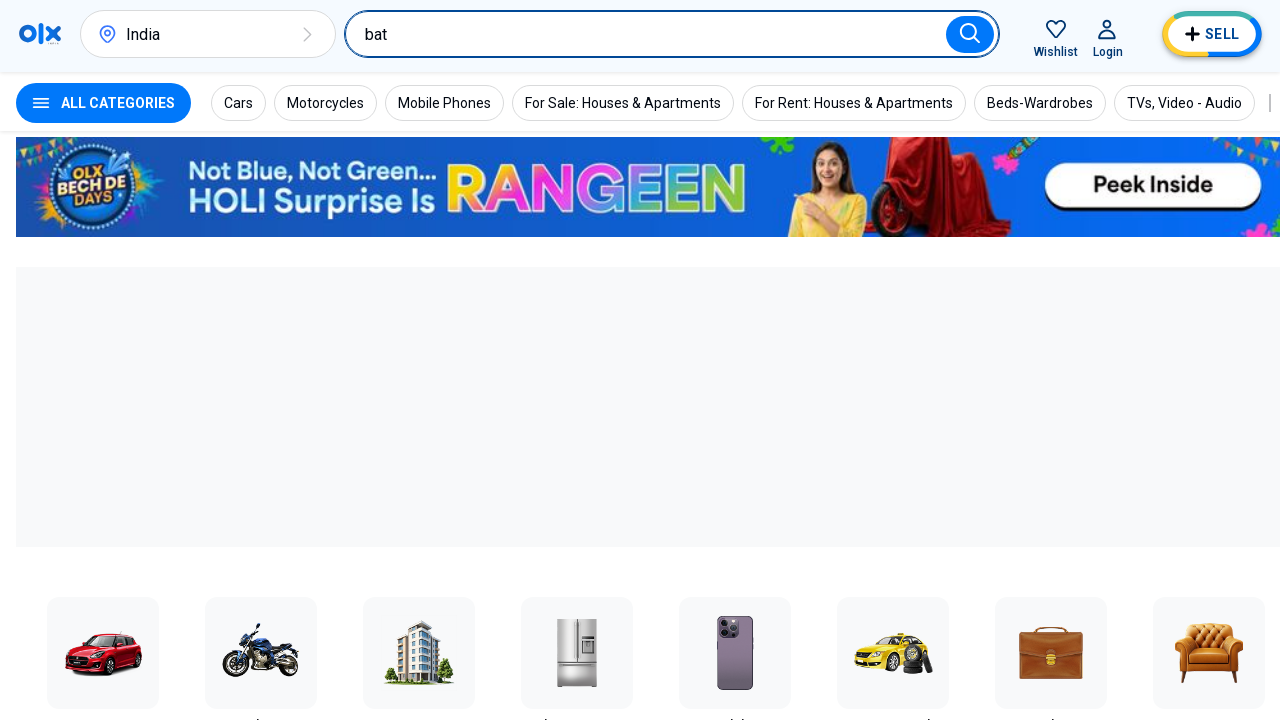

Clicked search button to search for 'bat' at (970, 34) on div[data-aut-id='btnSearch']
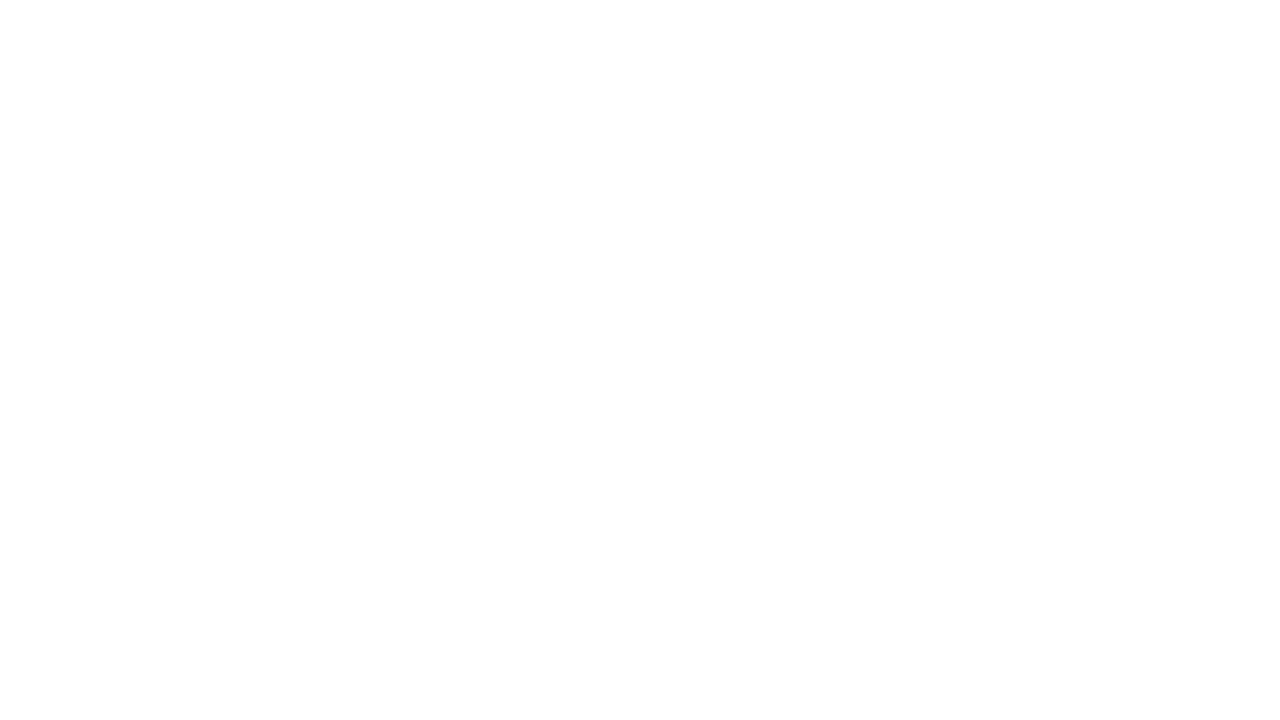

First cricket bat product link loaded
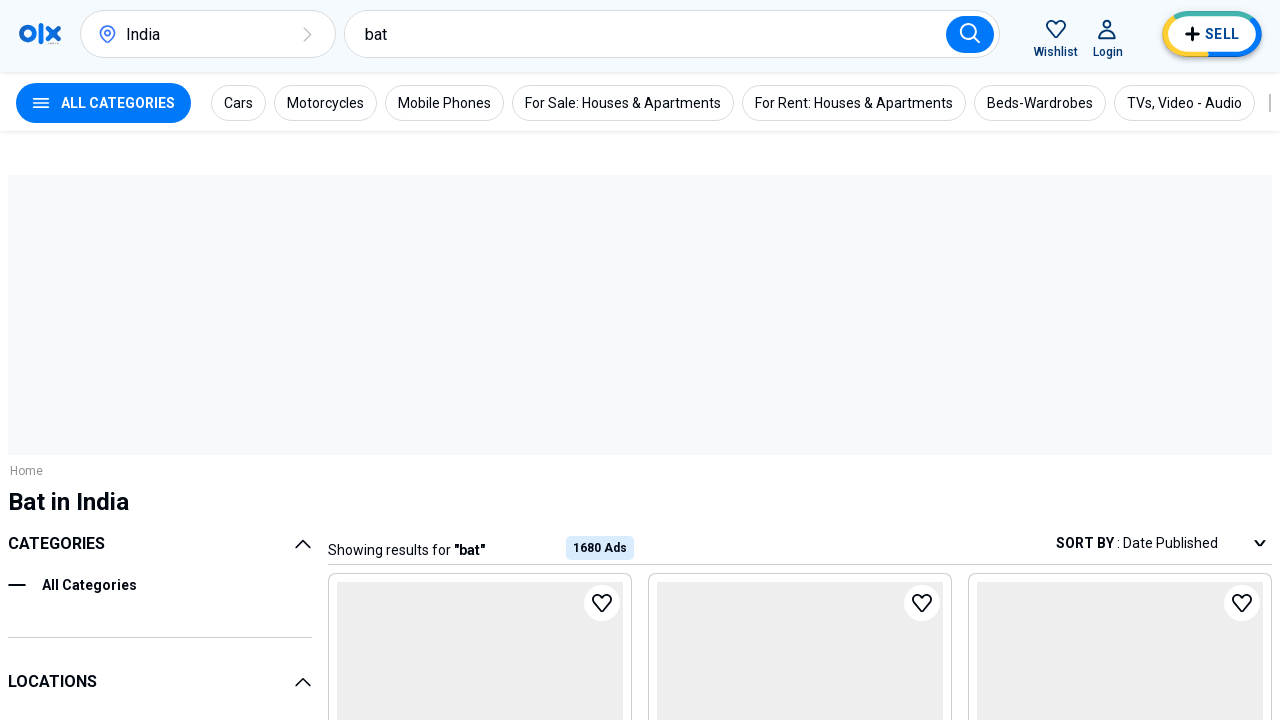

Clicked on first cricket bat product result at (800, 588) on a[href*='cricket-bat']
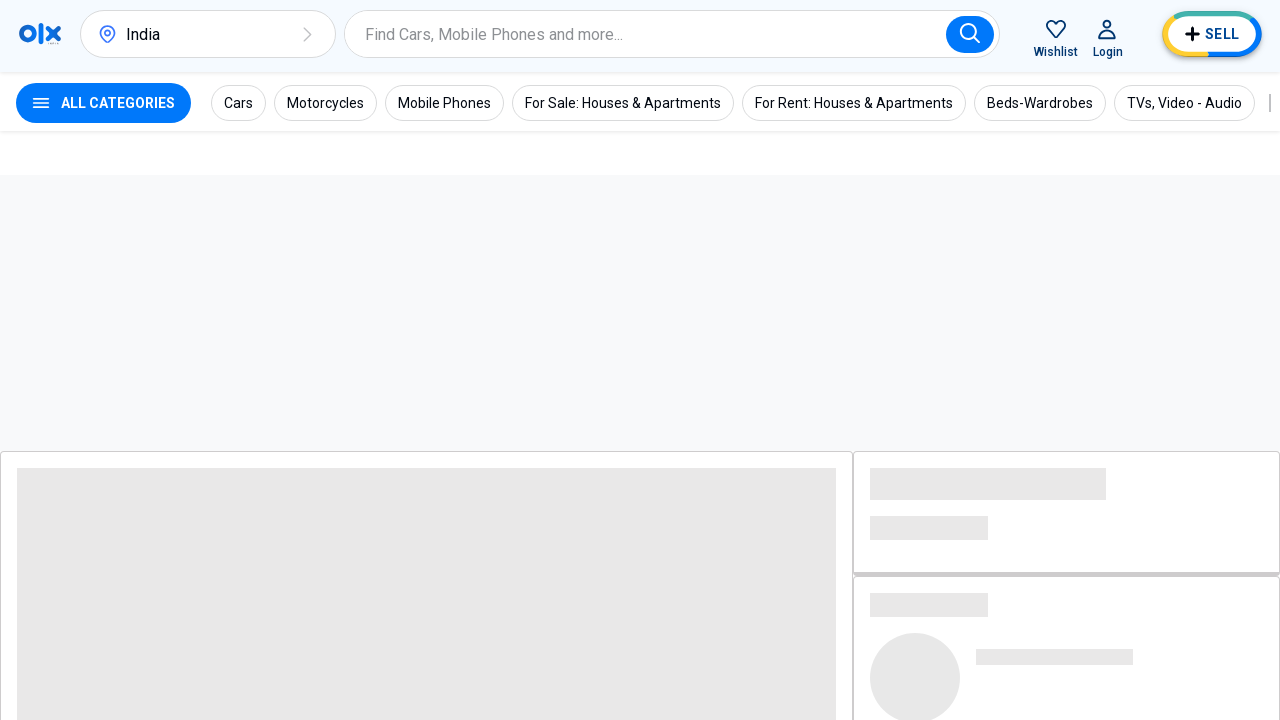

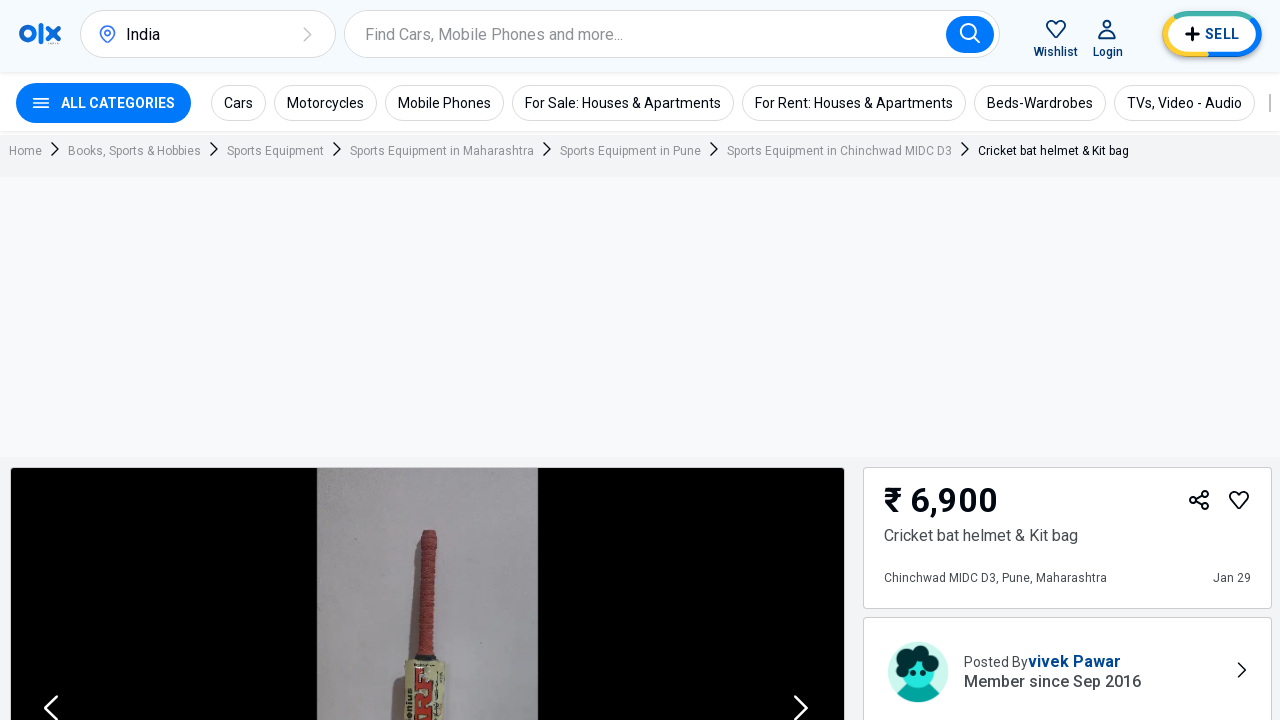